Tests the Swiggy food delivery website by entering a location (Karur) into the location search field to find restaurants in that area.

Starting URL: https://www.swiggy.com/

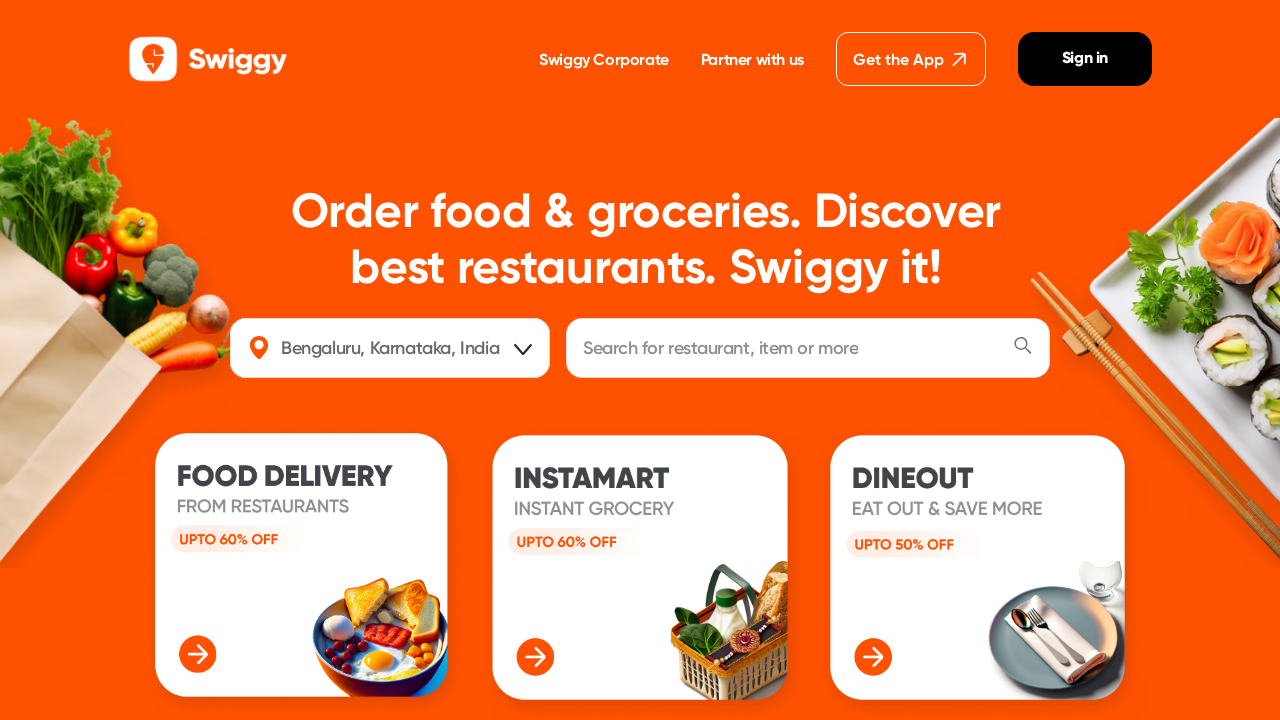

Filled location search field with 'Karur' on #location
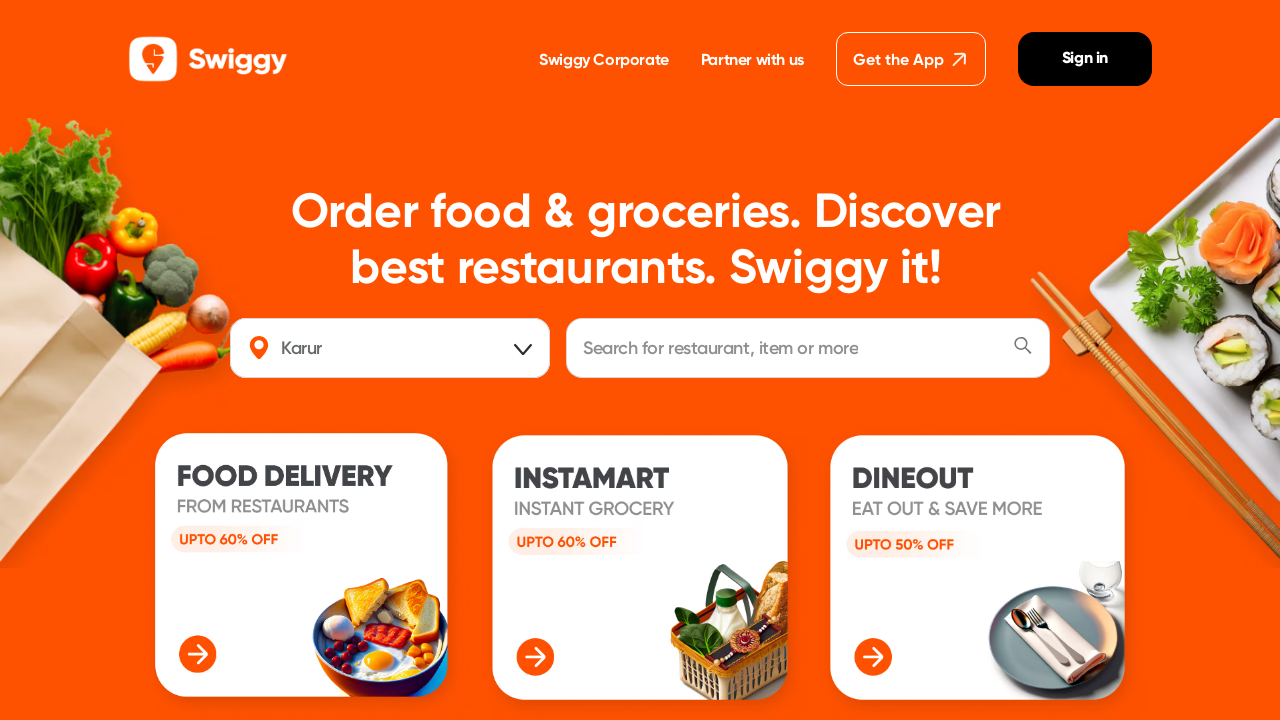

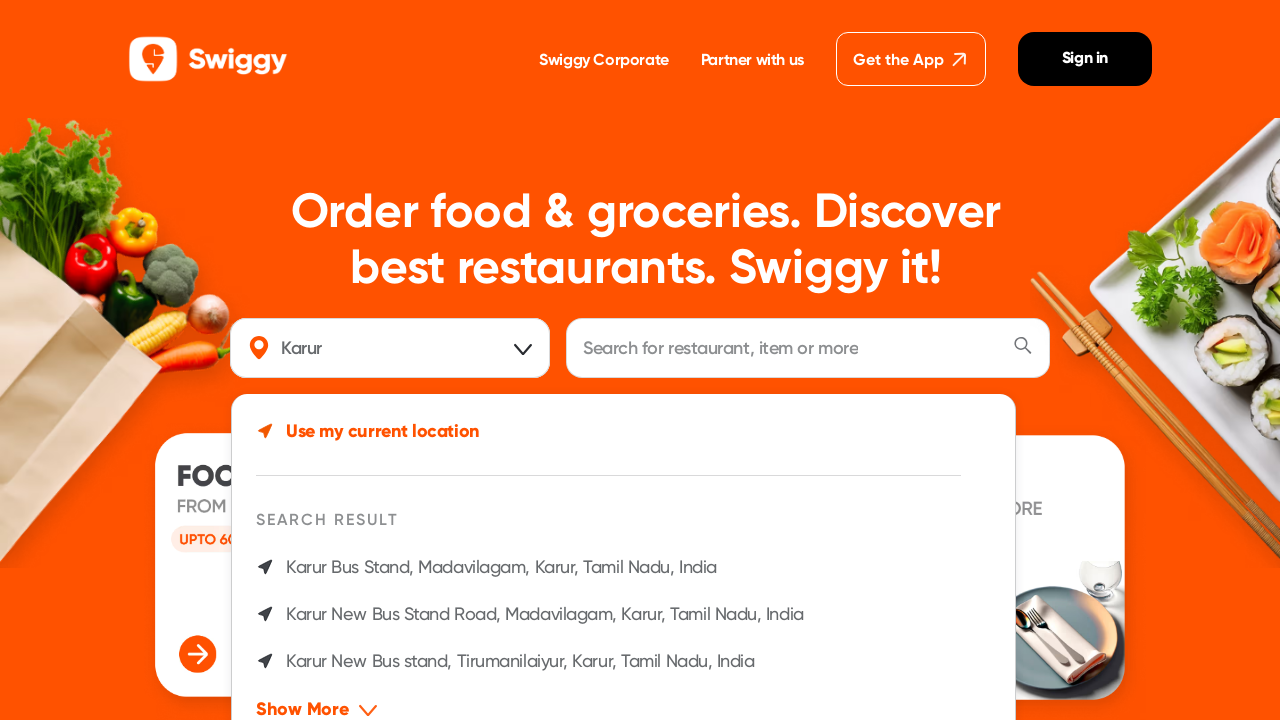